Tests browser window switching functionality by clicking a link that opens a new window, switching to that new window by its title, and verifying the content on the new page.

Starting URL: https://the-internet.herokuapp.com/windows

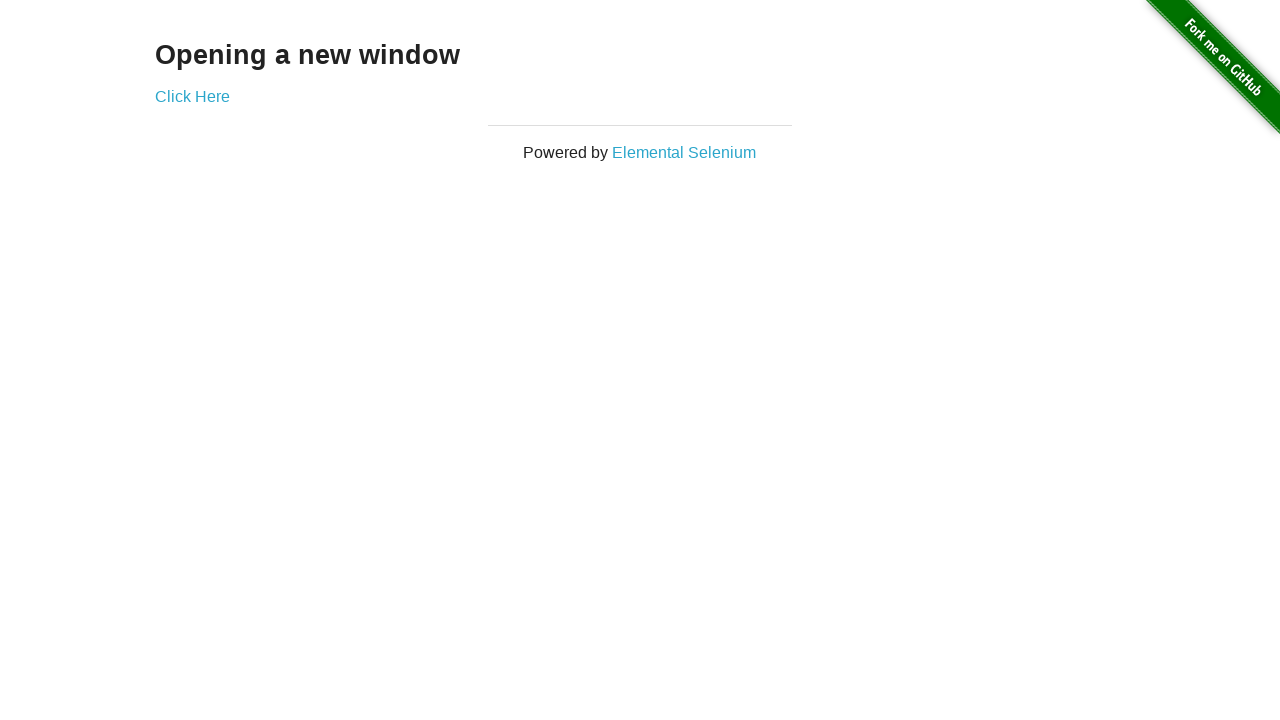

Clicked 'Click Here' link to open new window at (192, 96) on text=Click Here
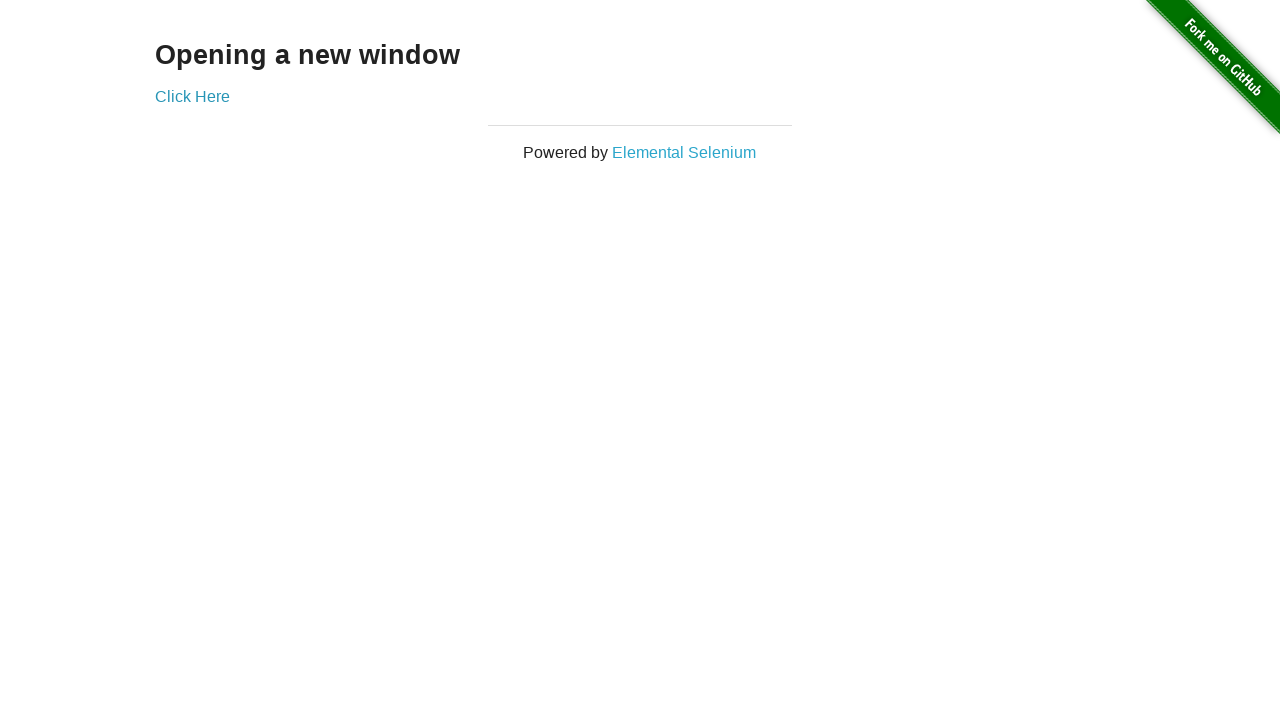

Retrieved new window/page object
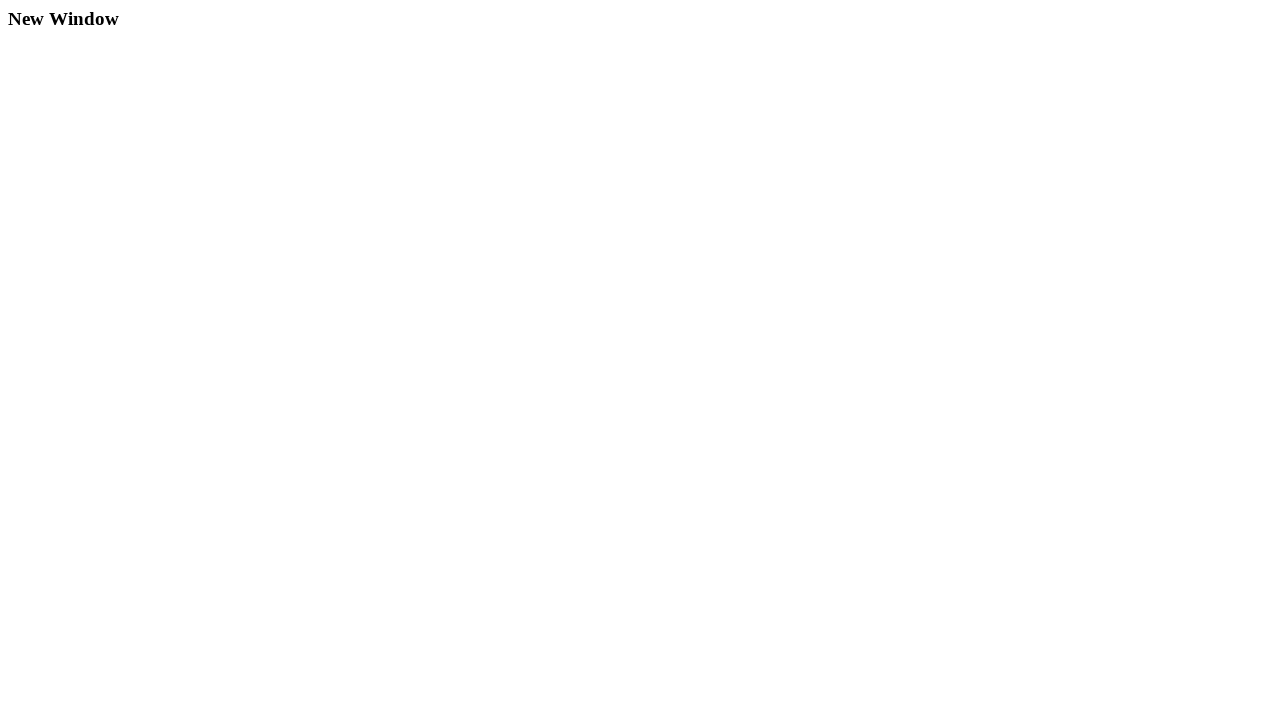

New window loaded
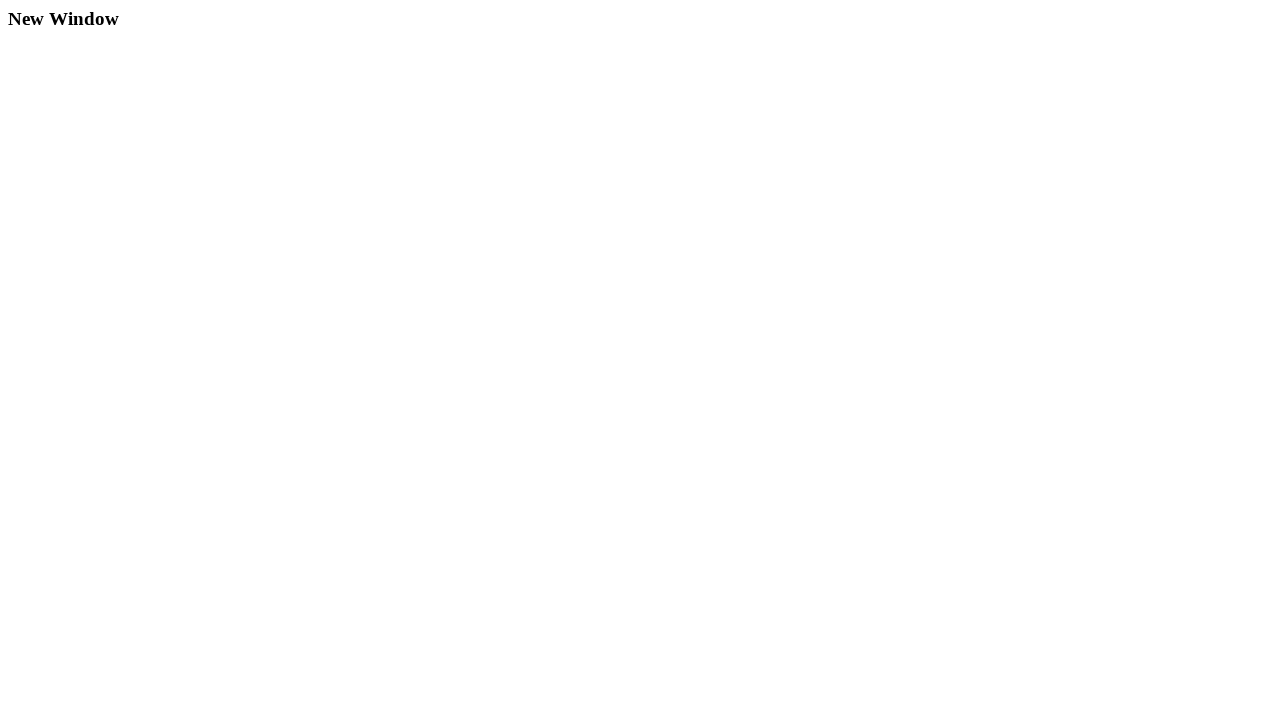

Verified new window title is 'New Window'
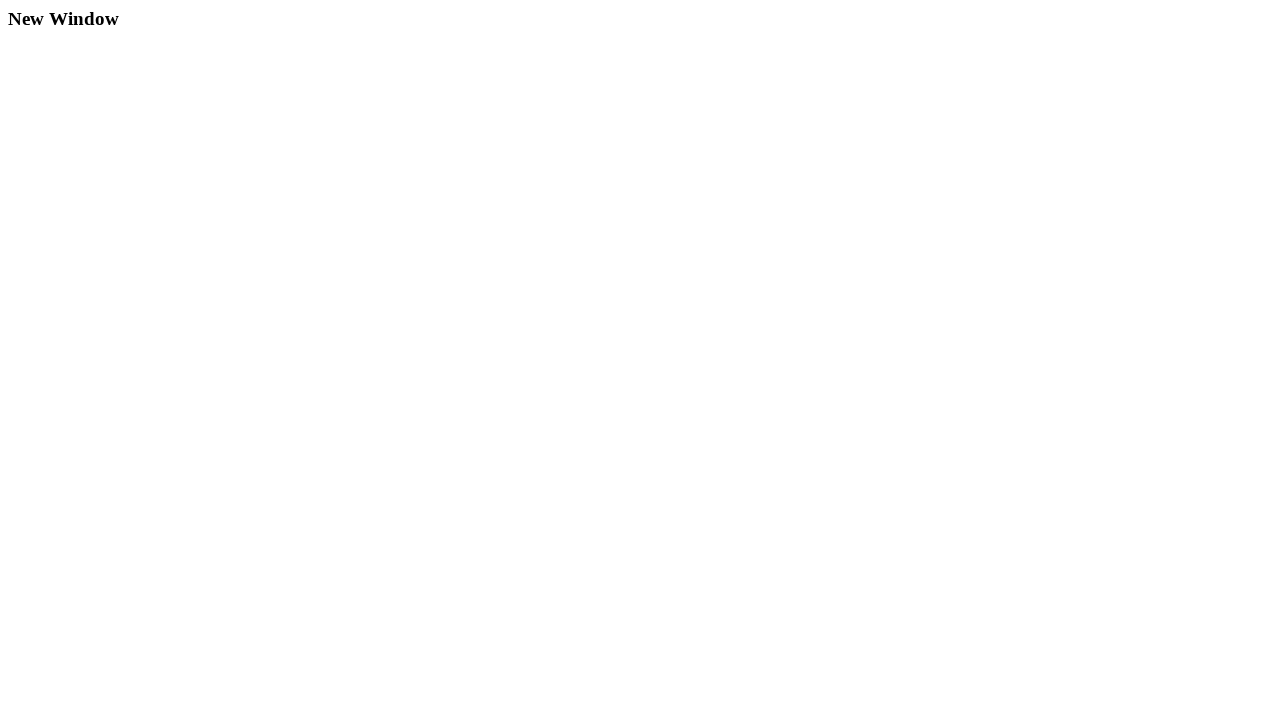

Located and waited for heading element in new window
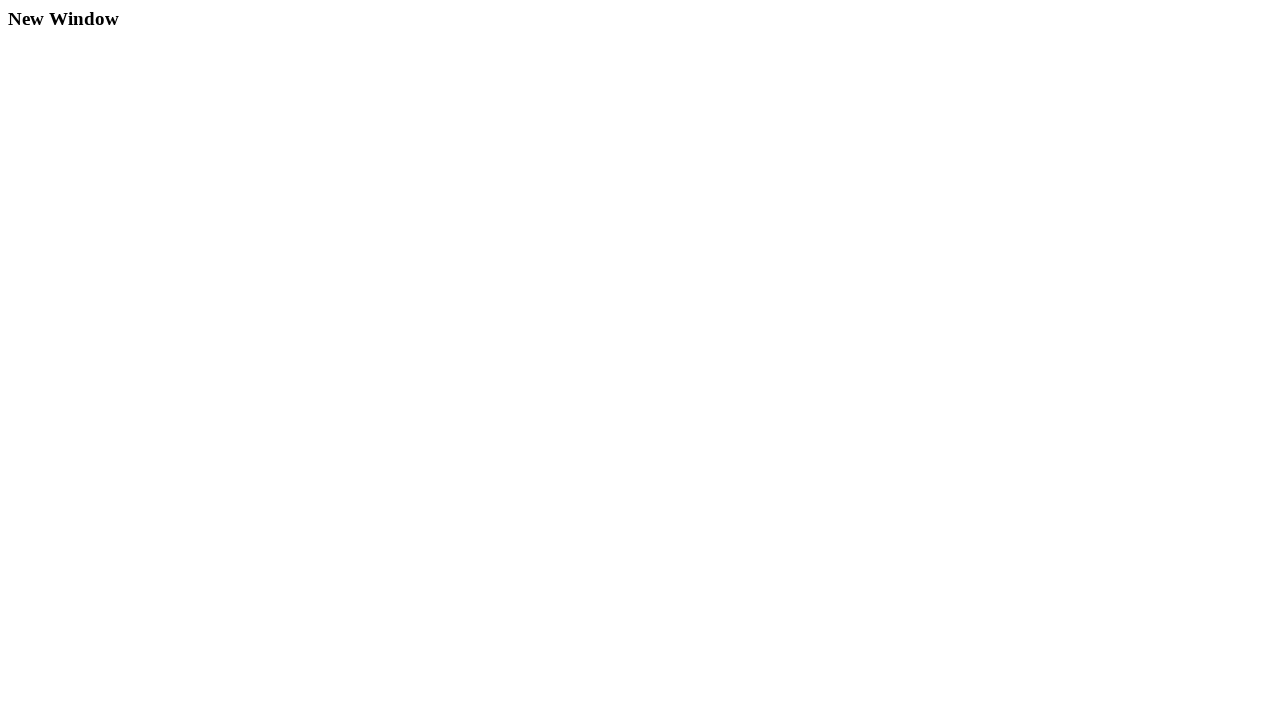

Printed heading text content: New Window
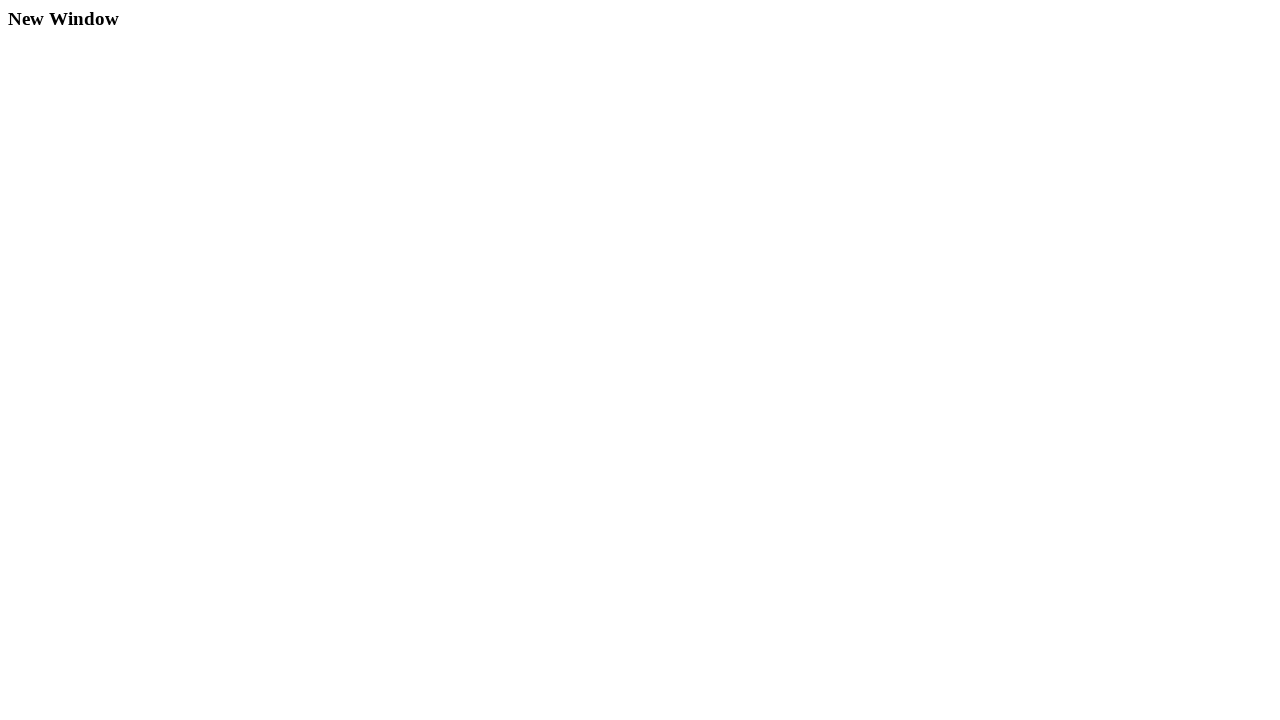

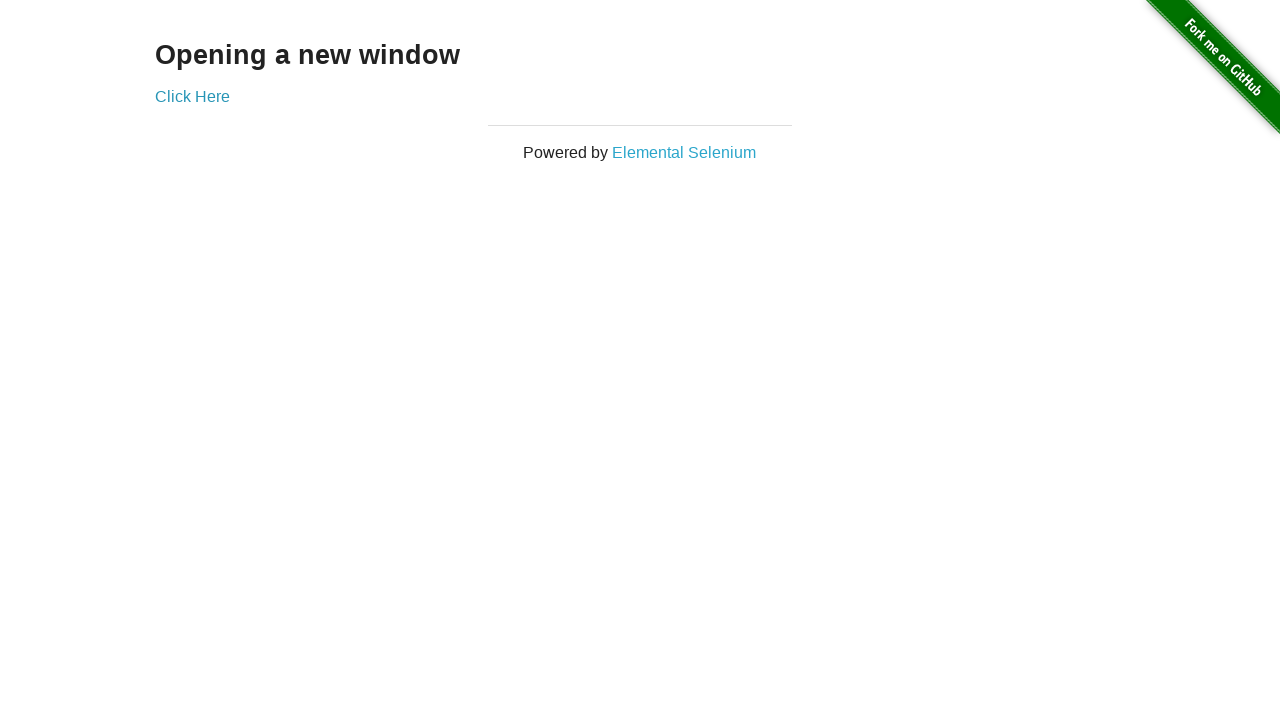